Tests adding todo items to the list by filling the input and pressing Enter, then verifying the items appear in the list.

Starting URL: https://demo.playwright.dev/todomvc

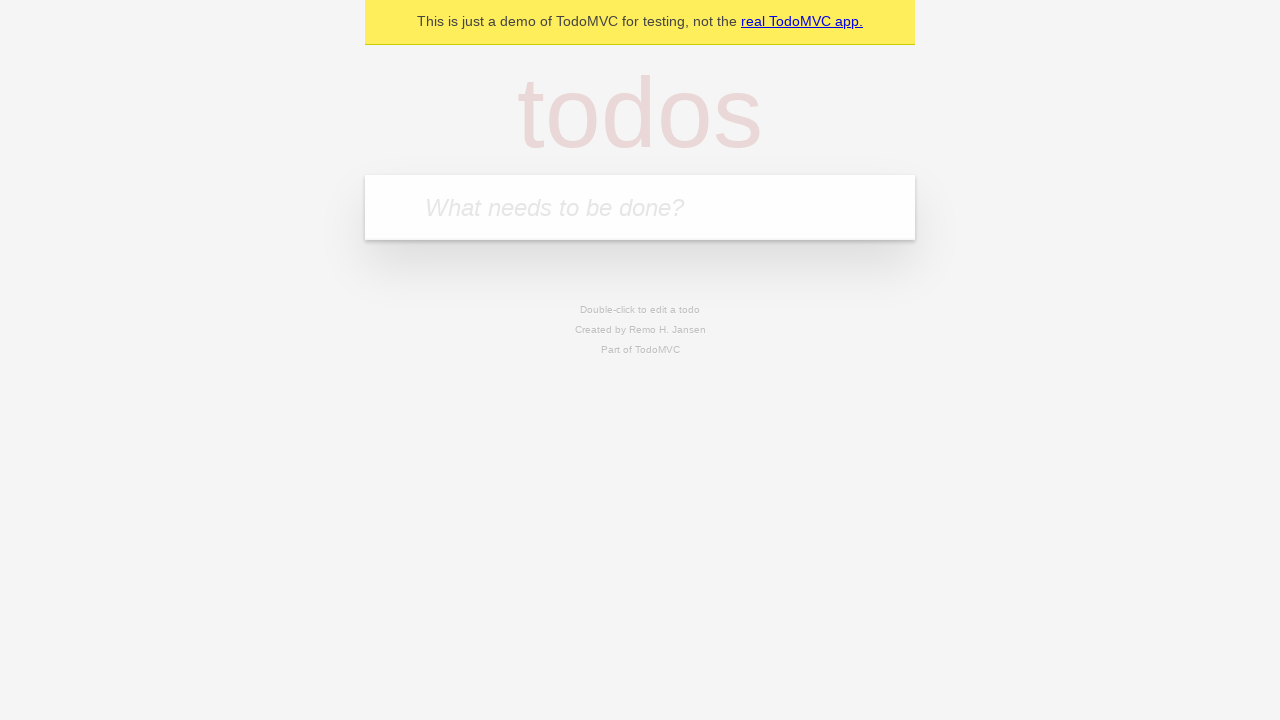

Filled todo input with 'buy some cheese' on internal:attr=[placeholder="What needs to be done?"i]
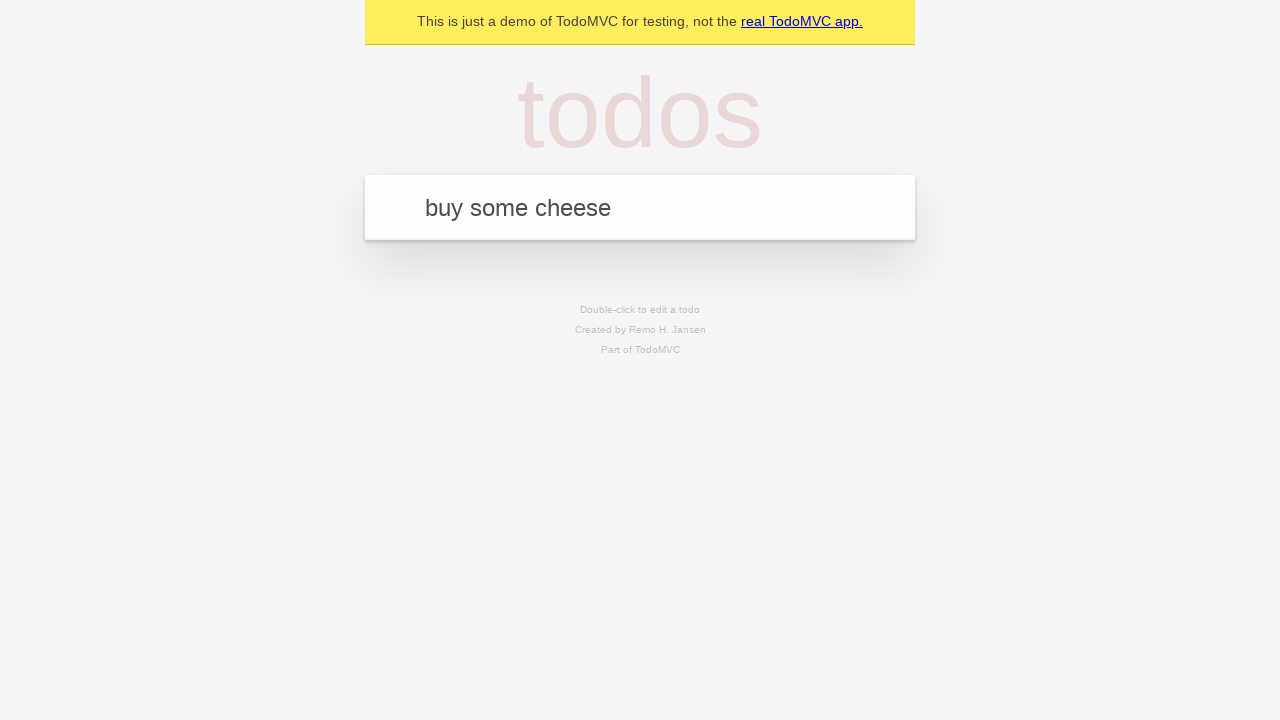

Pressed Enter to add first todo item on internal:attr=[placeholder="What needs to be done?"i]
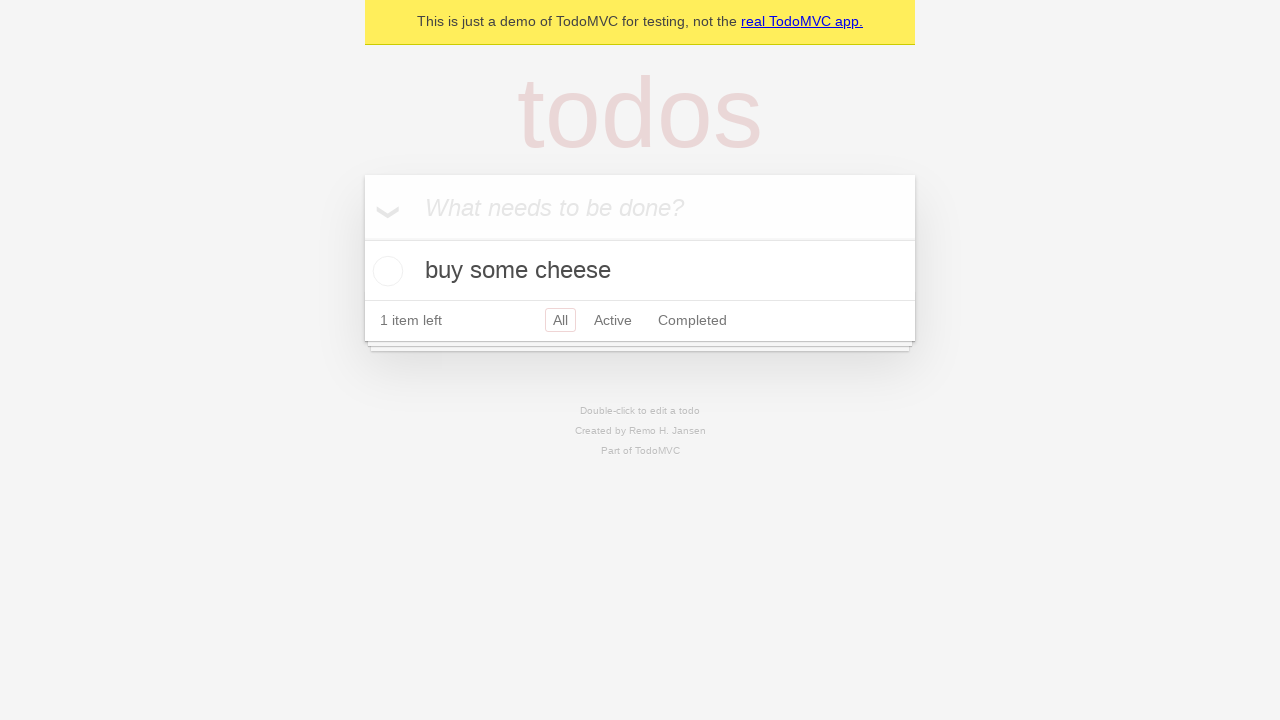

First todo item appeared in list
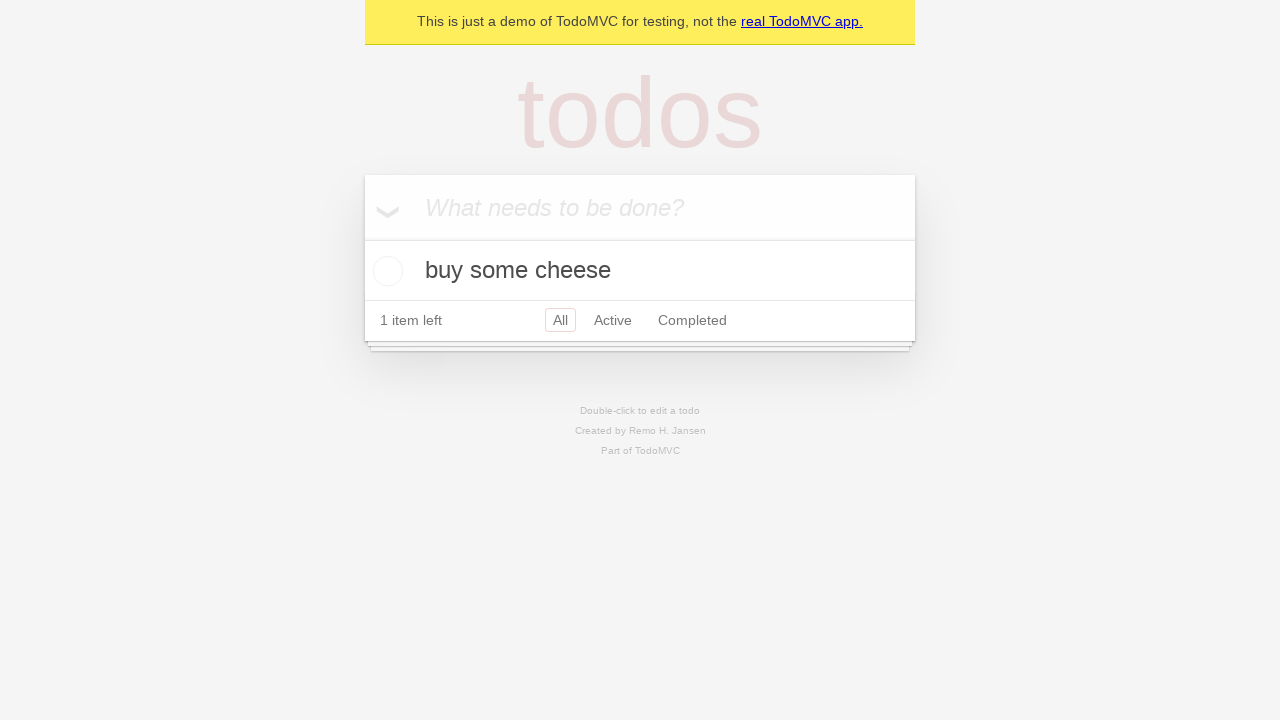

Filled todo input with 'feed the cat' on internal:attr=[placeholder="What needs to be done?"i]
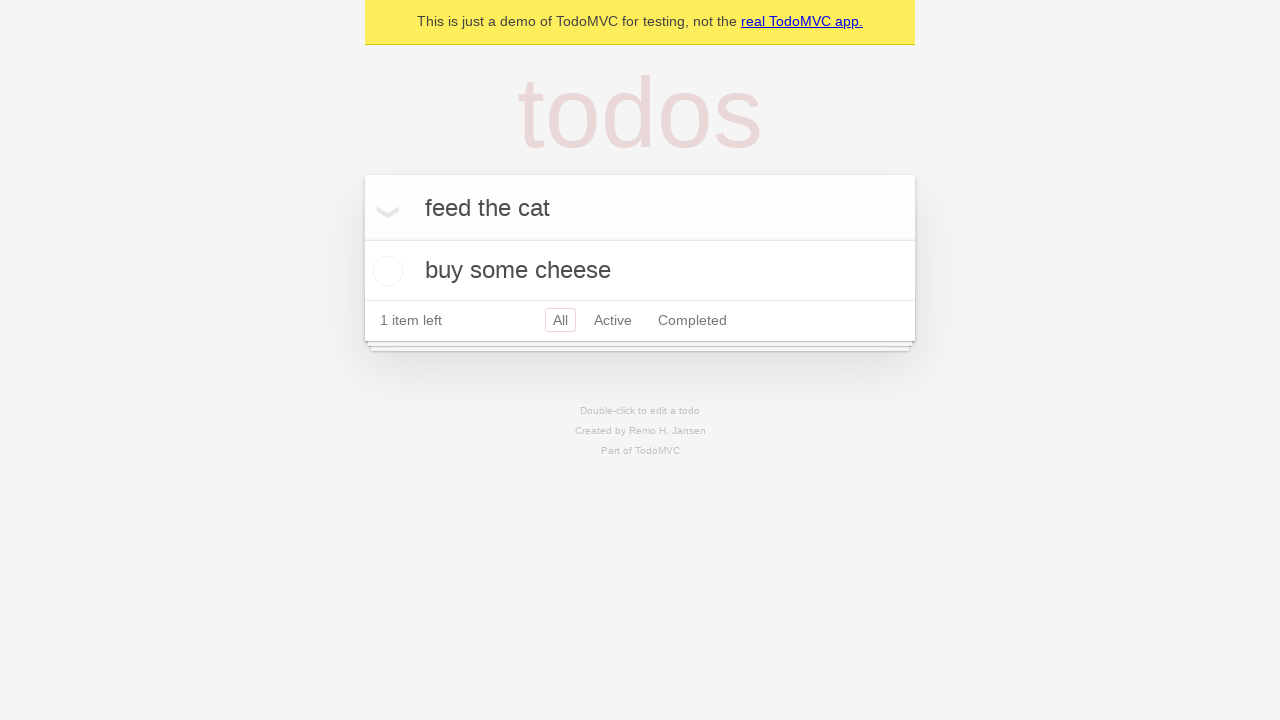

Pressed Enter to add second todo item on internal:attr=[placeholder="What needs to be done?"i]
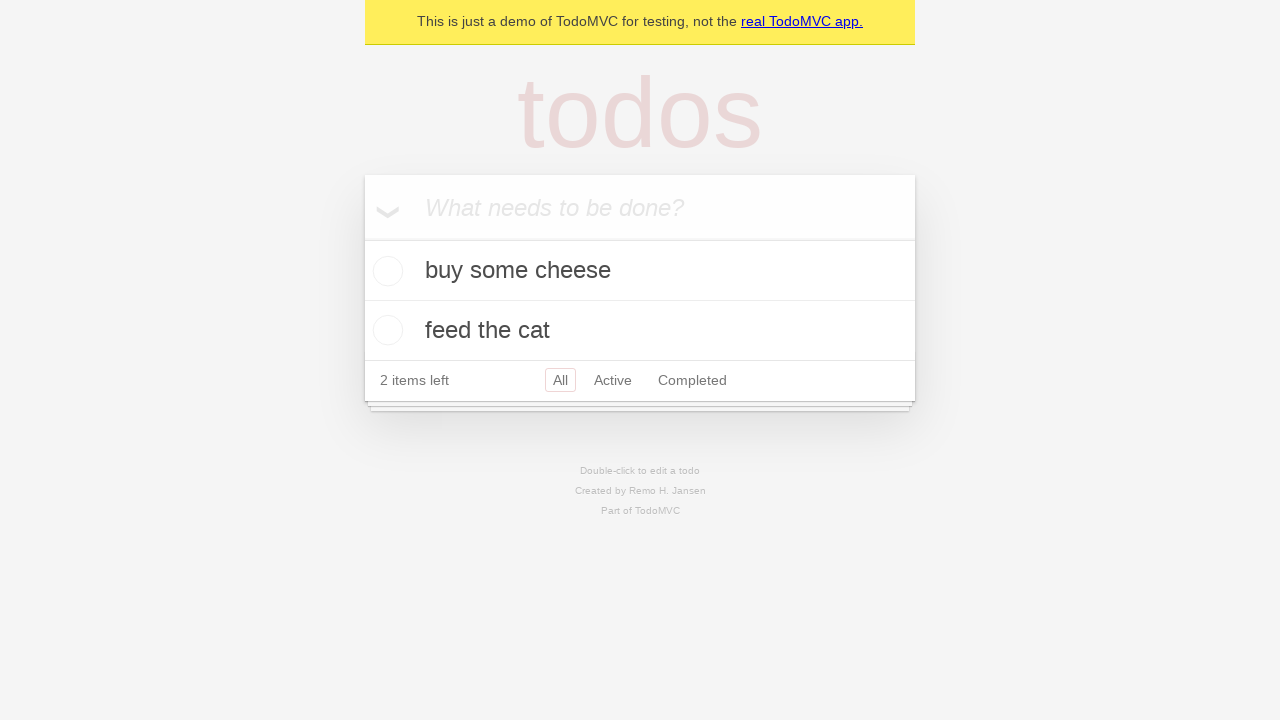

Both todo items are now visible in list
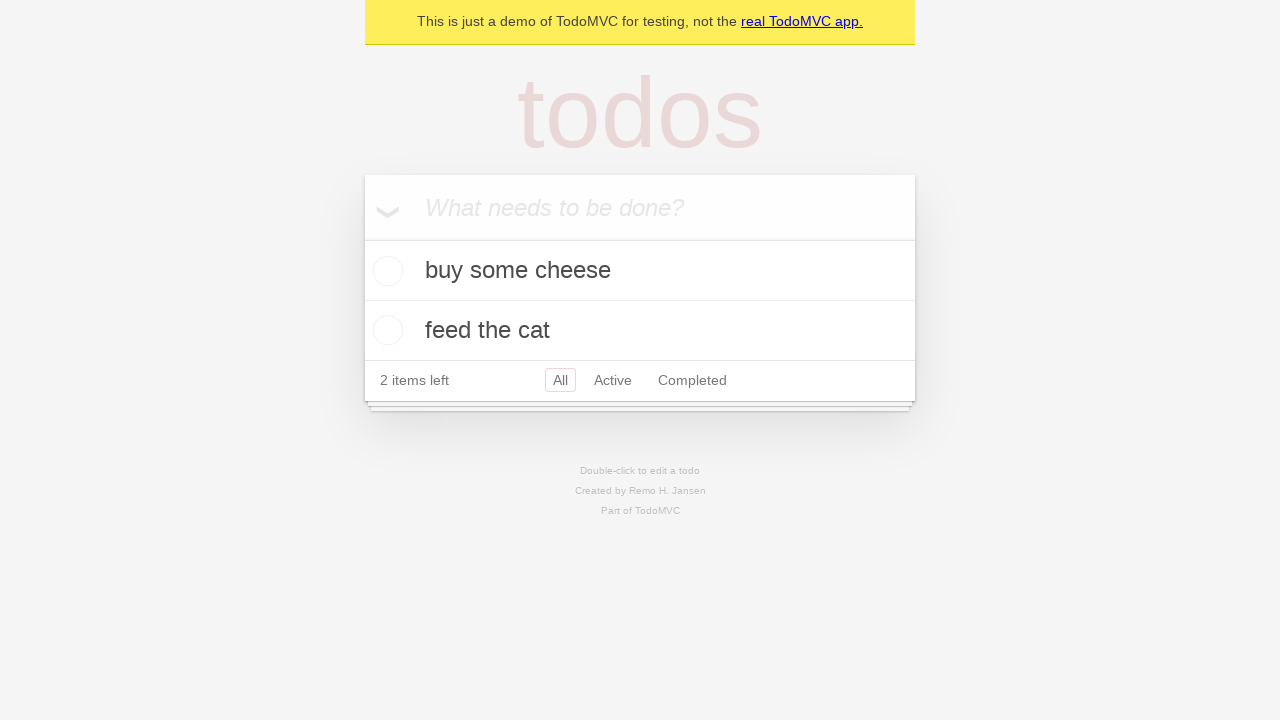

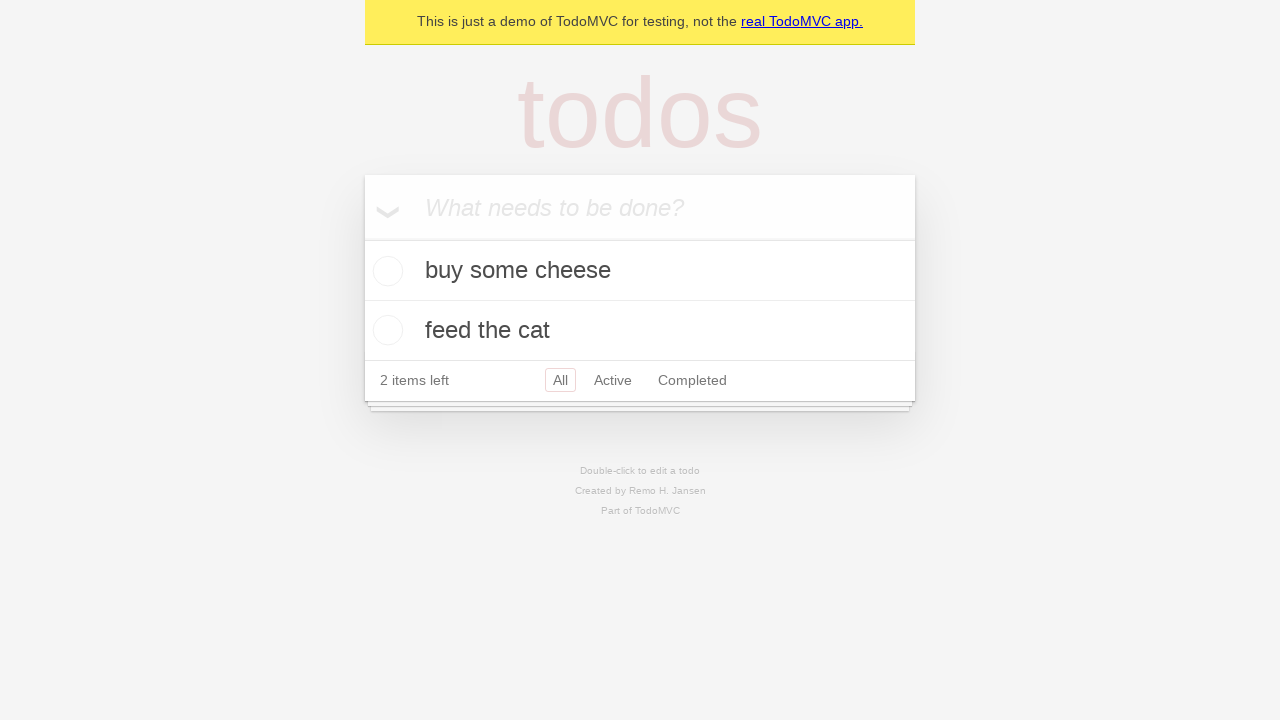